Tests multi-window handling by opening a new tab, switching between windows, and filling a form field

Starting URL: https://rahulshettyacademy.com/angularpractice/

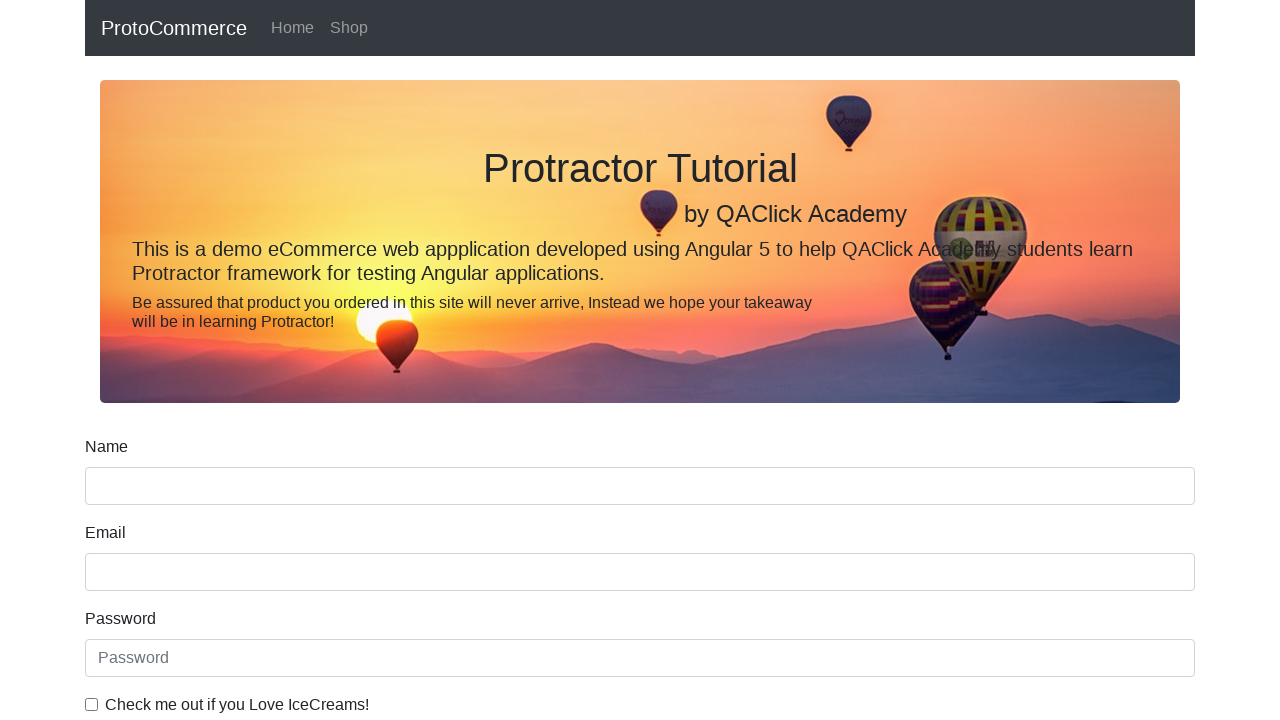

Opened a new tab/window
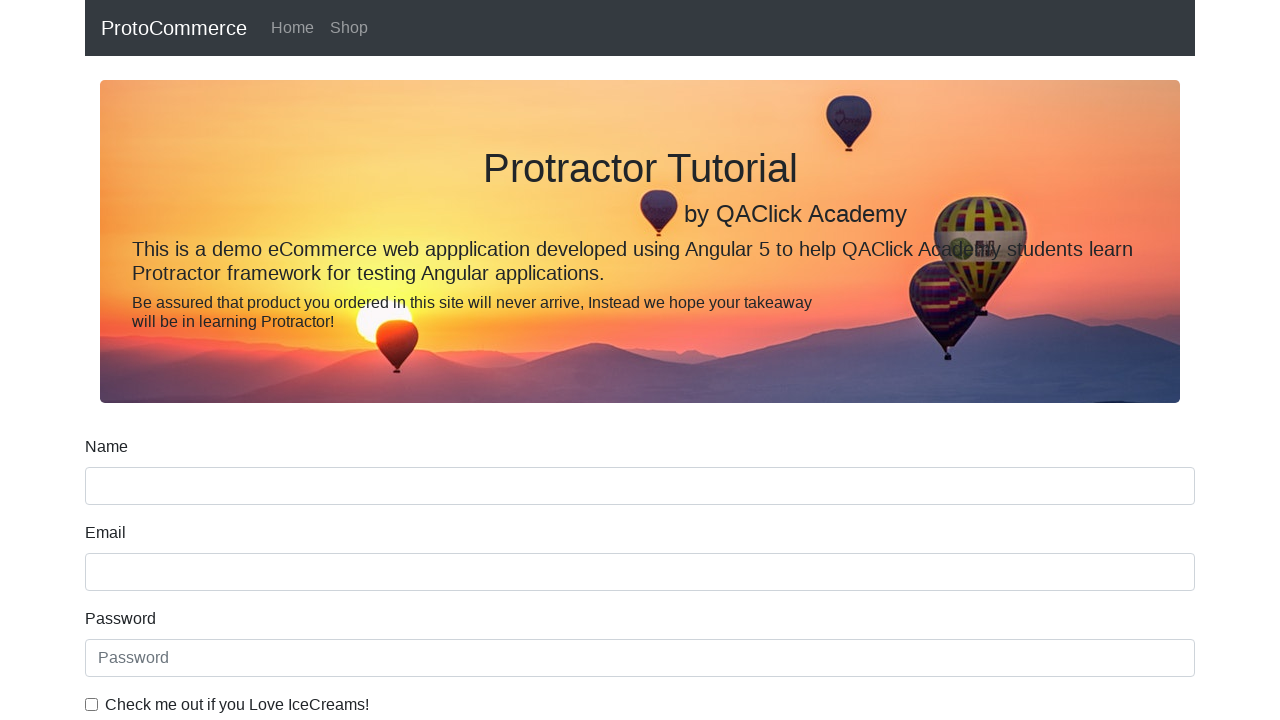

Navigated new window to https://rahulshettyacademy.com/
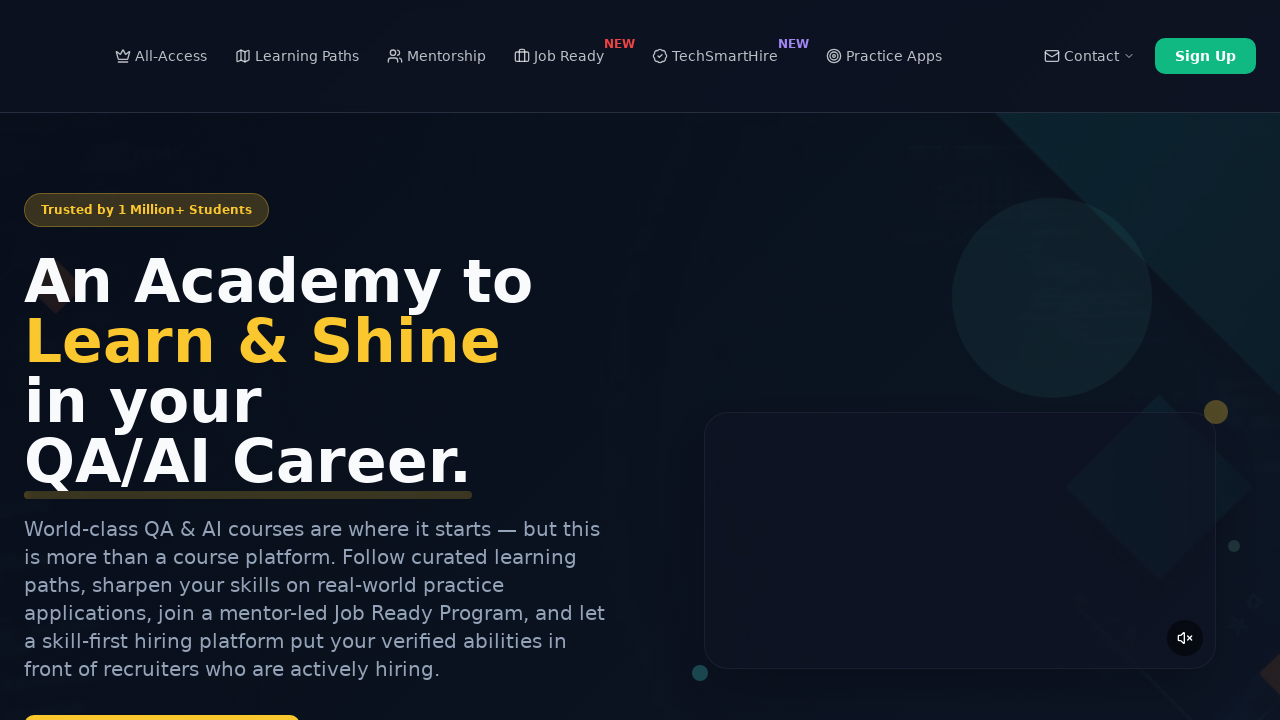

Course links loaded in new window
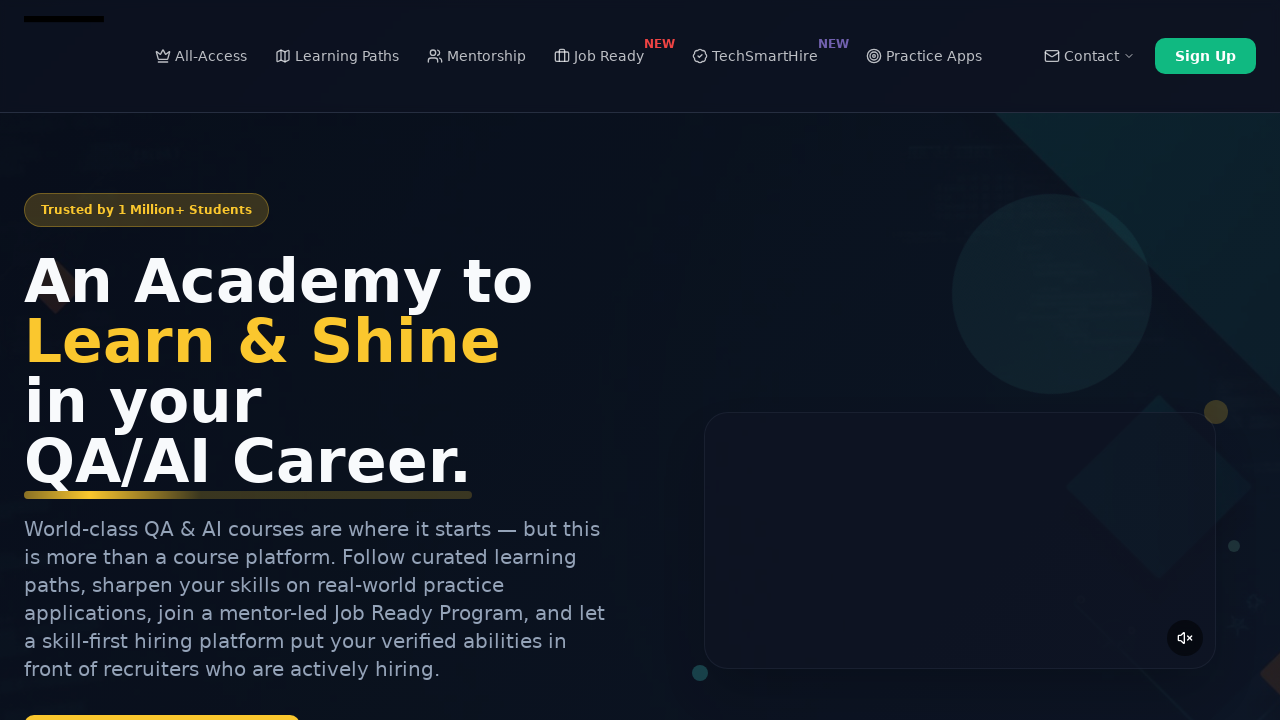

Filled name field with 'Test Course Name' in original window on [name='name']
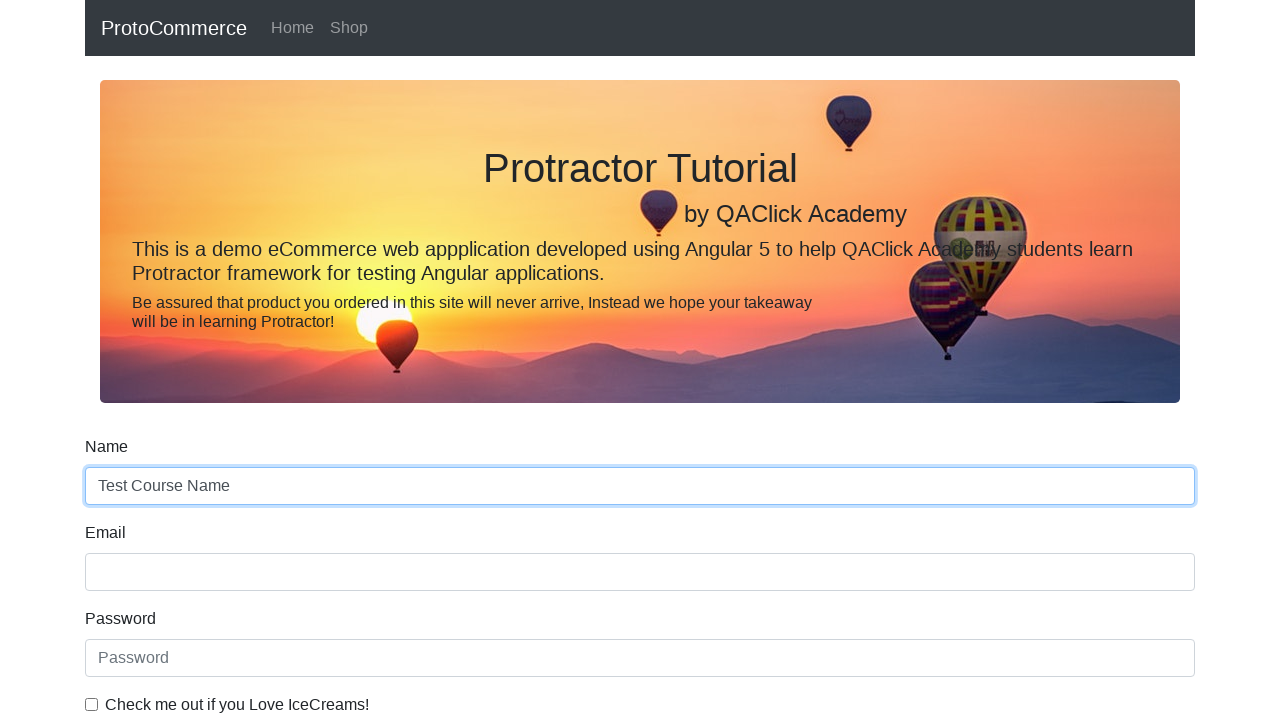

Closed the new tab/window
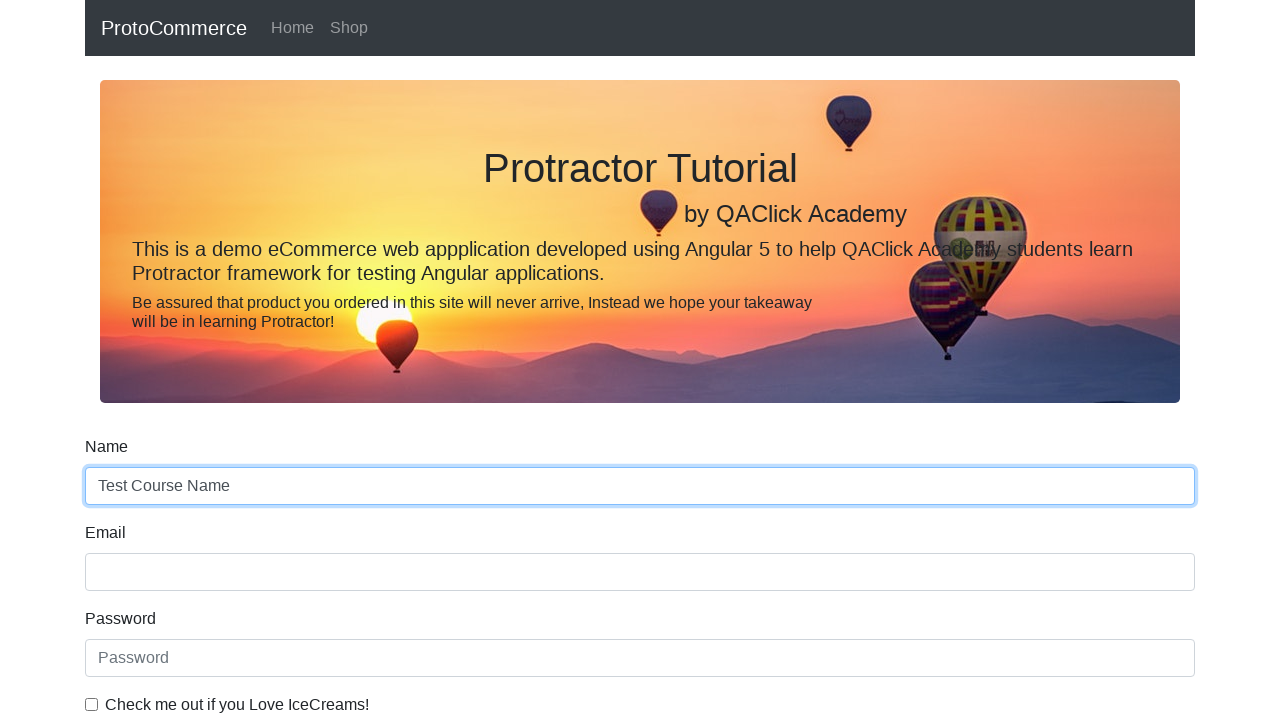

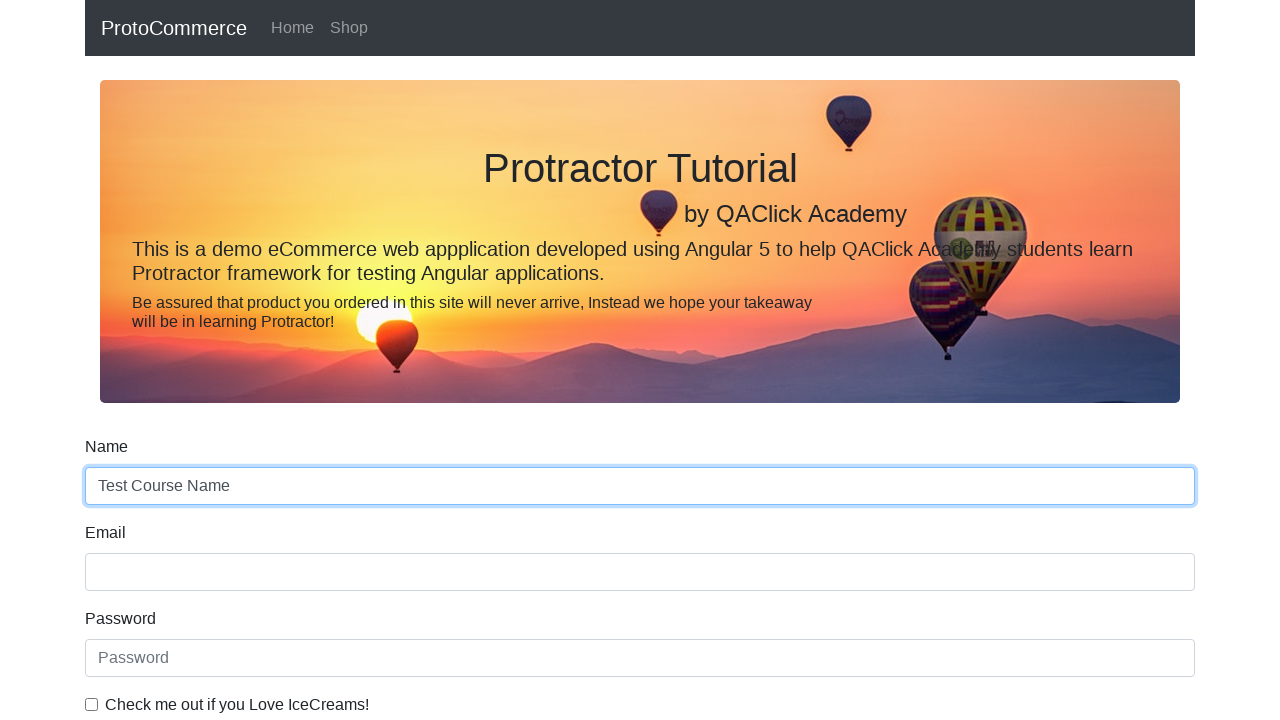